Tests text verification functionality by locating and verifying welcome text

Starting URL: http://uitestingplayground.com/

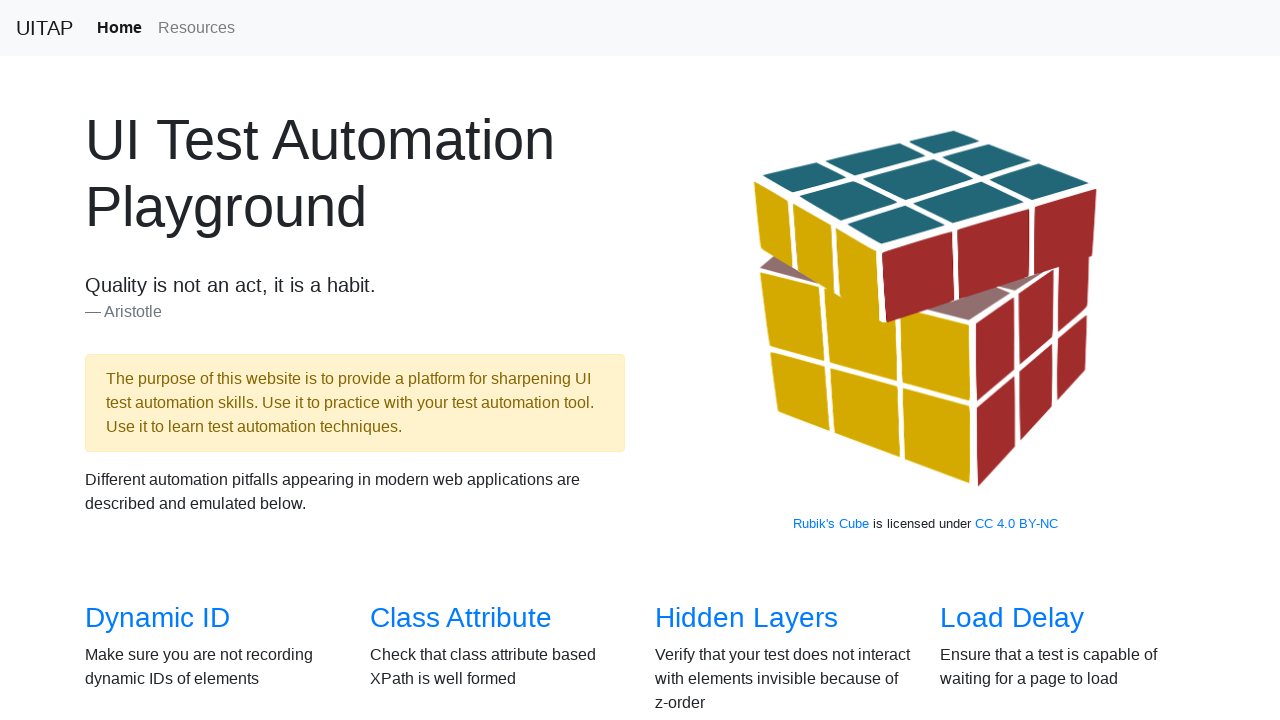

Clicked on 'Verify Text' link at (720, 361) on internal:role=link[name="Verify Text"i]
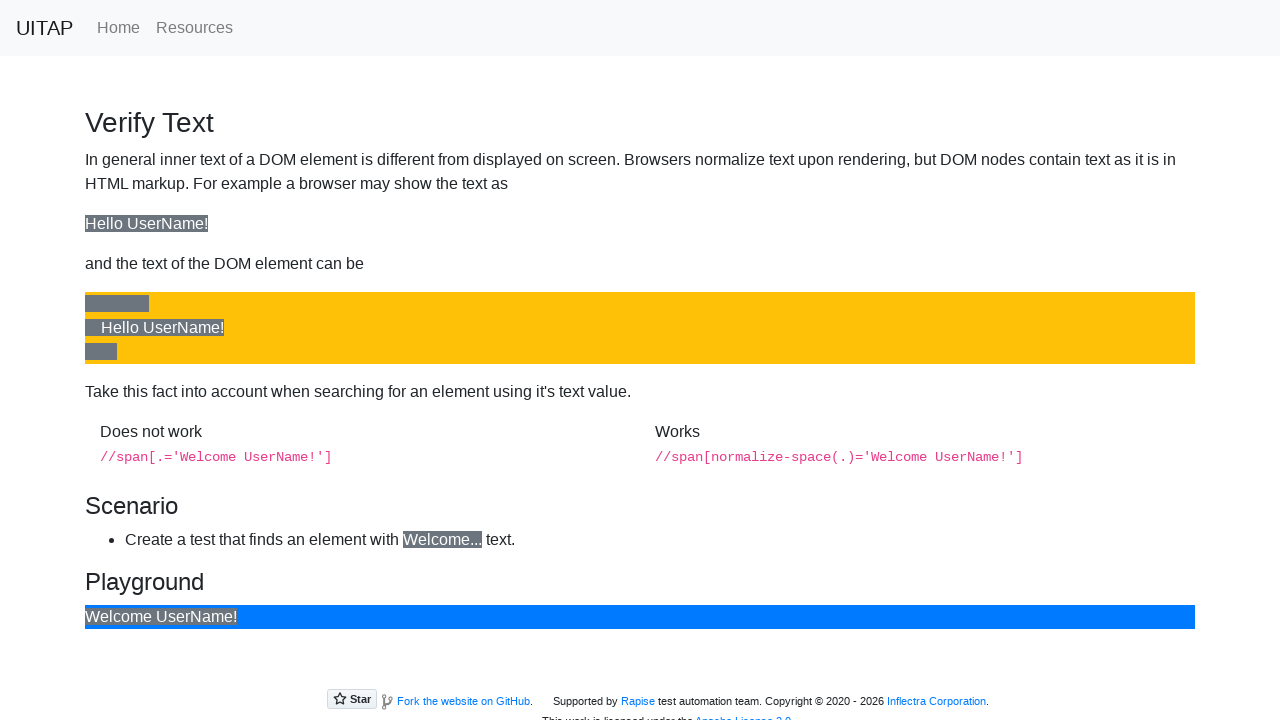

Located welcome text element in div.bg-primary
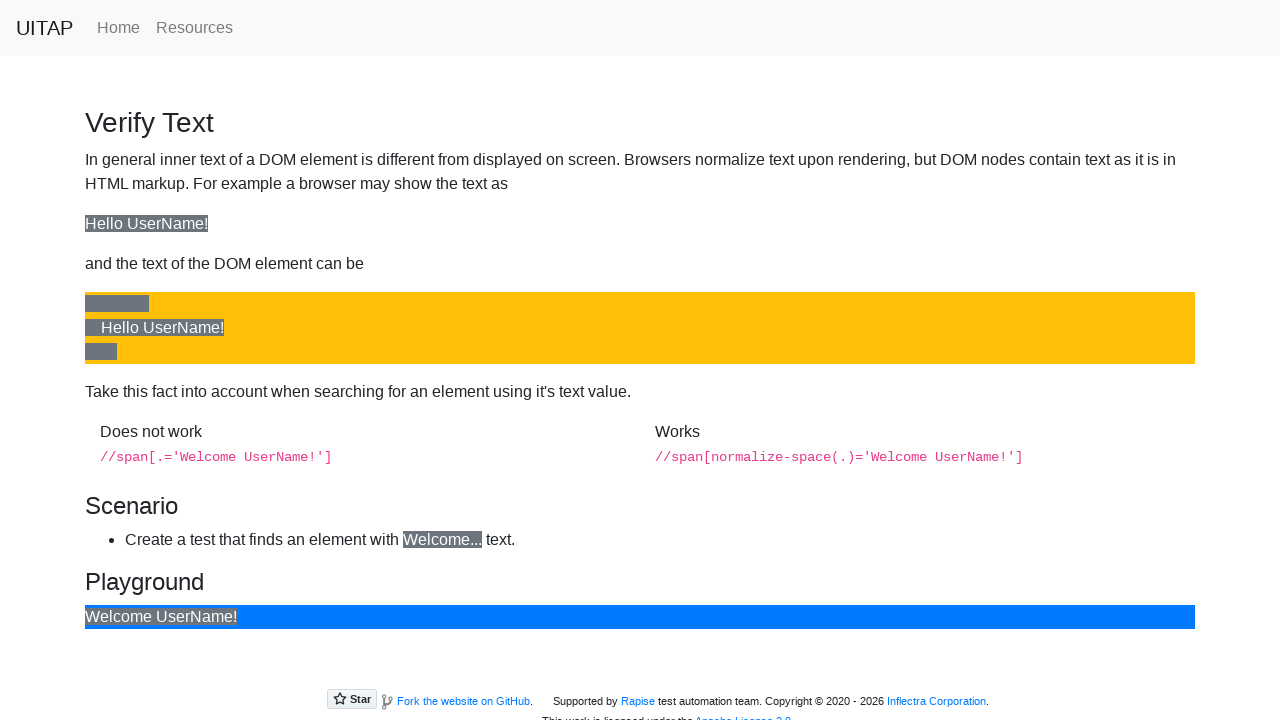

Welcome text element became visible
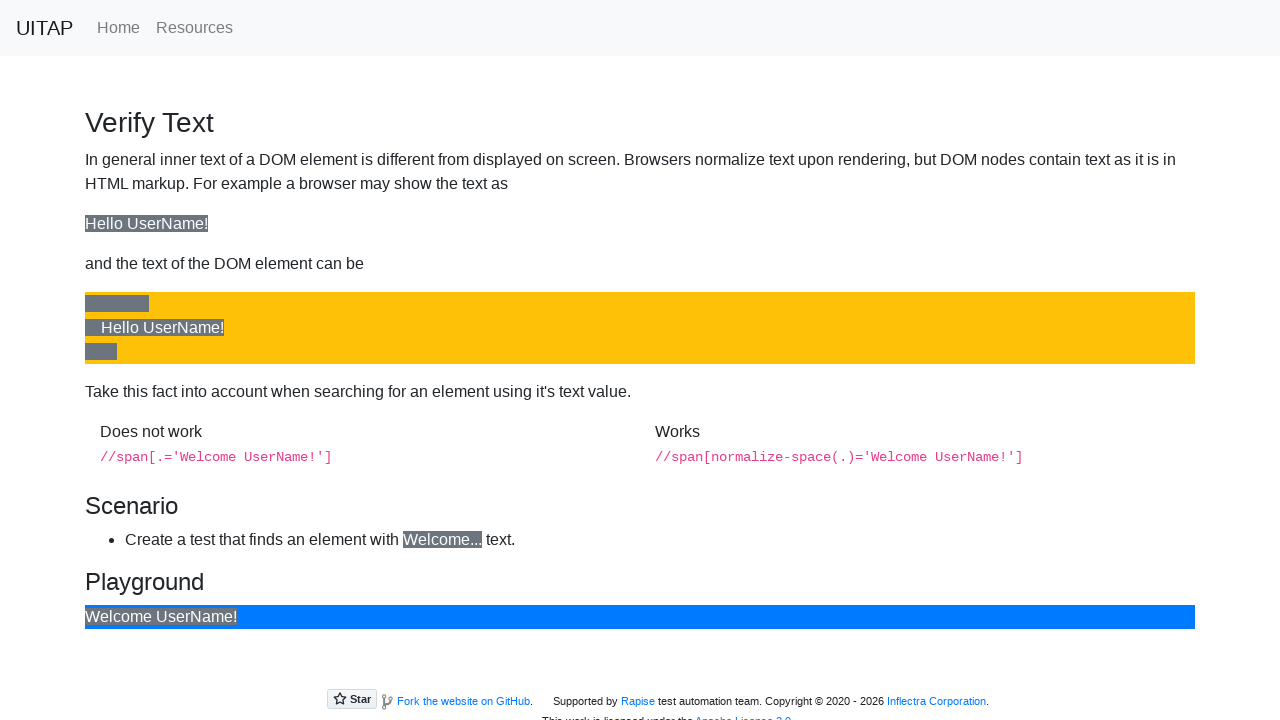

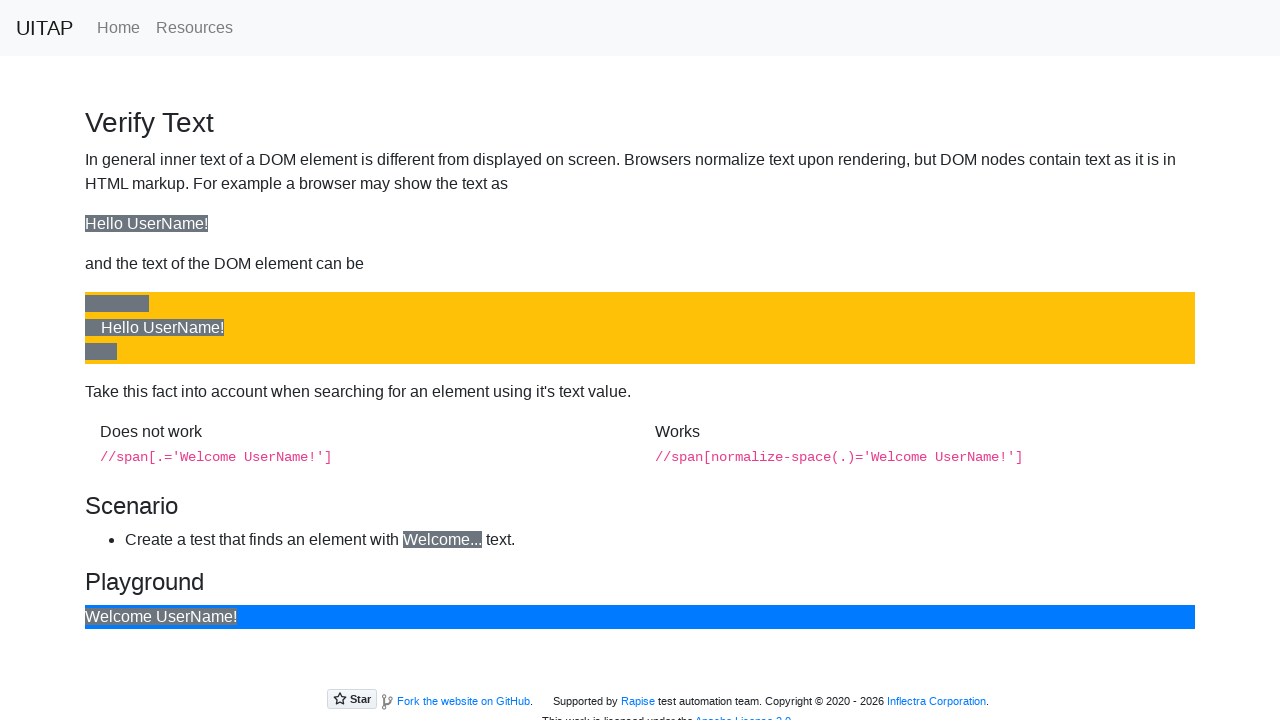